Navigates to the automation practice page and waits for it to fully load

Starting URL: https://rahulshettyacademy.com/AutomationPractice/

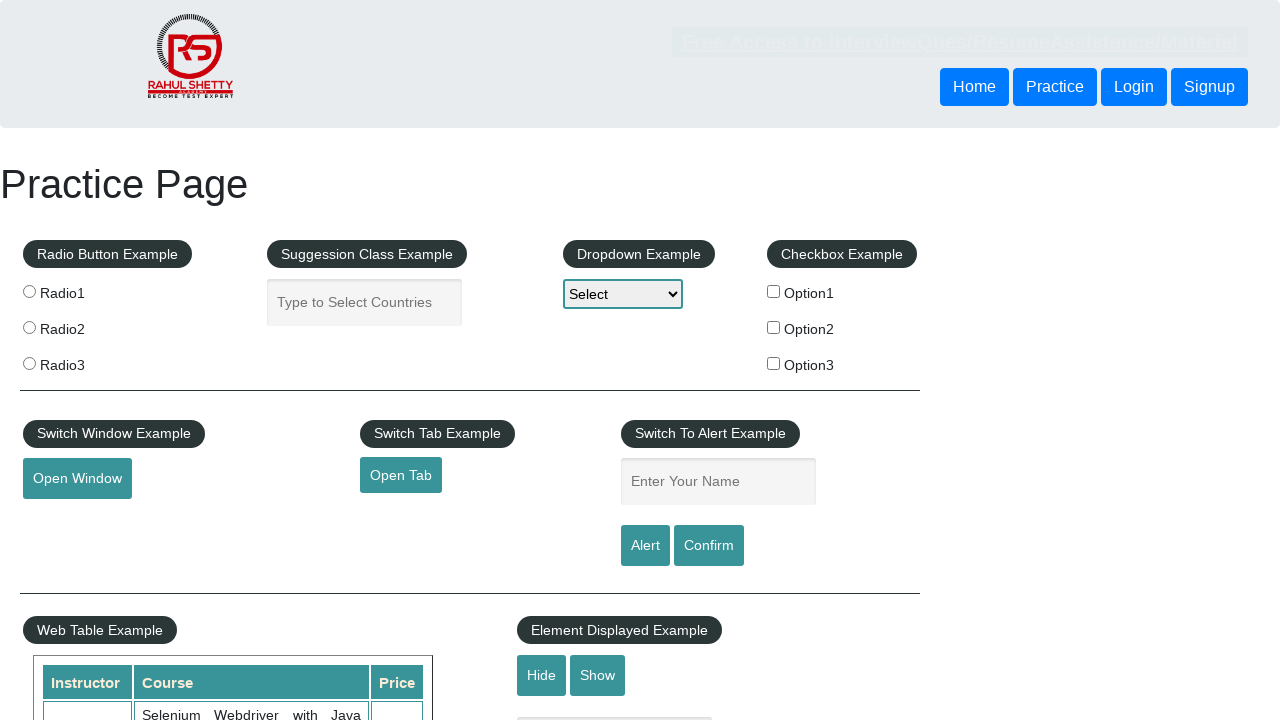

Waited for page to fully load - network idle state reached
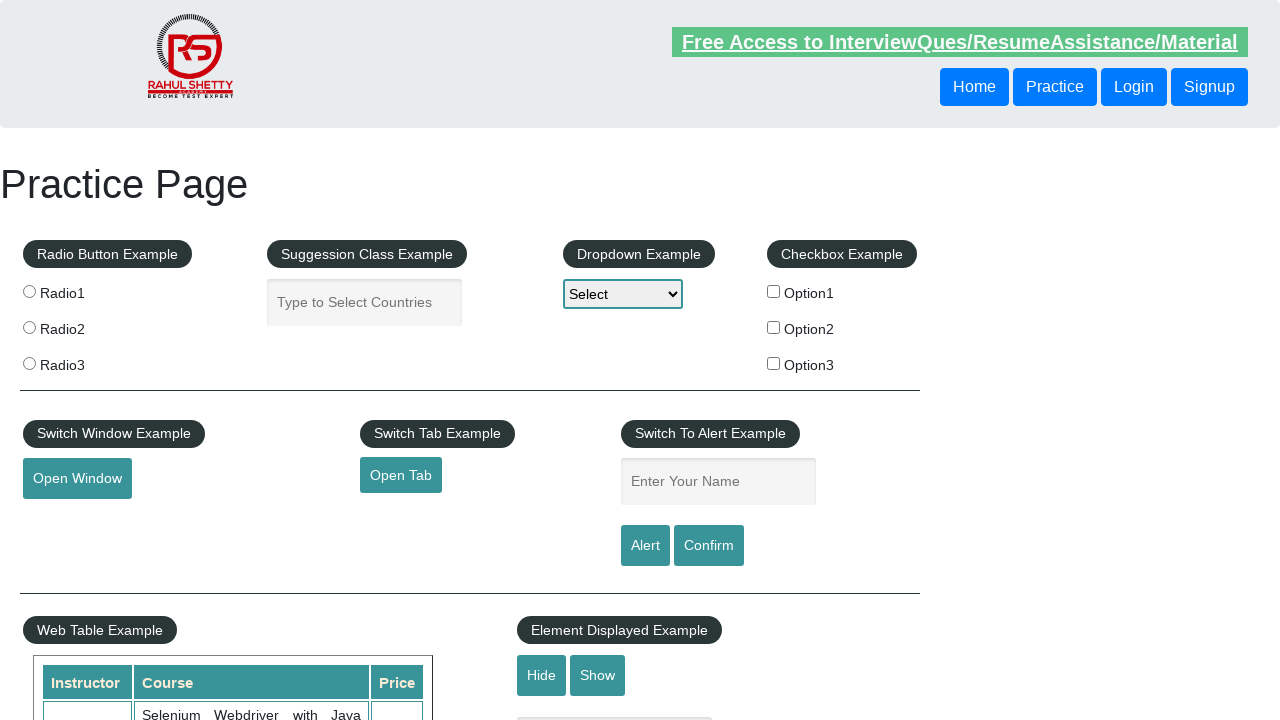

Captured screenshot of fully loaded automation practice page
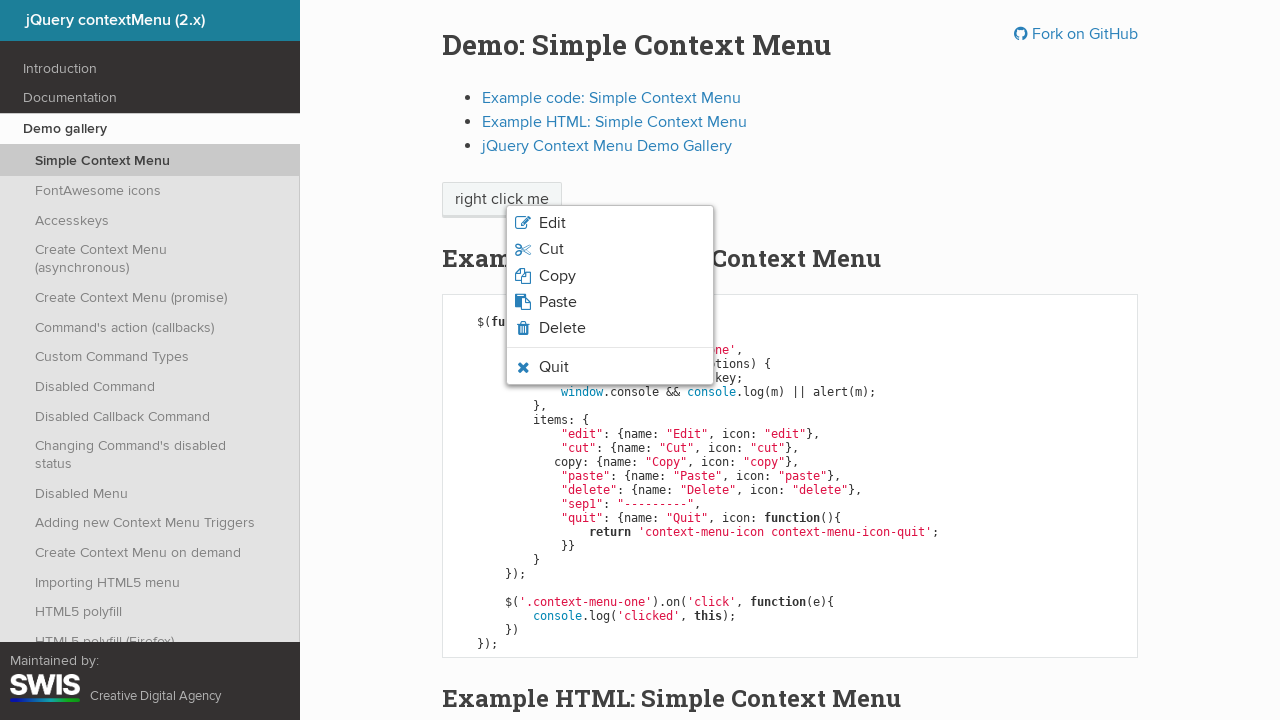

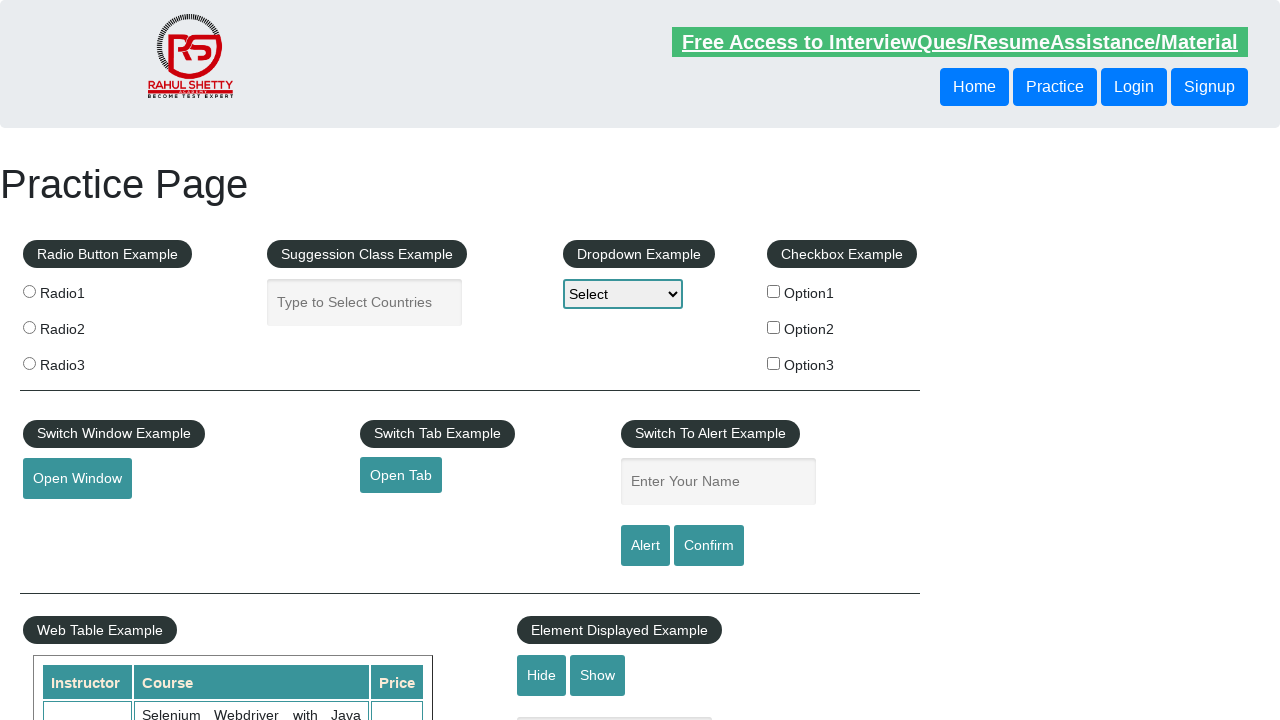